Tests dropdown selection functionality by iterating through all dropdown options

Starting URL: http://www.qaclickacademy.com/practice.php

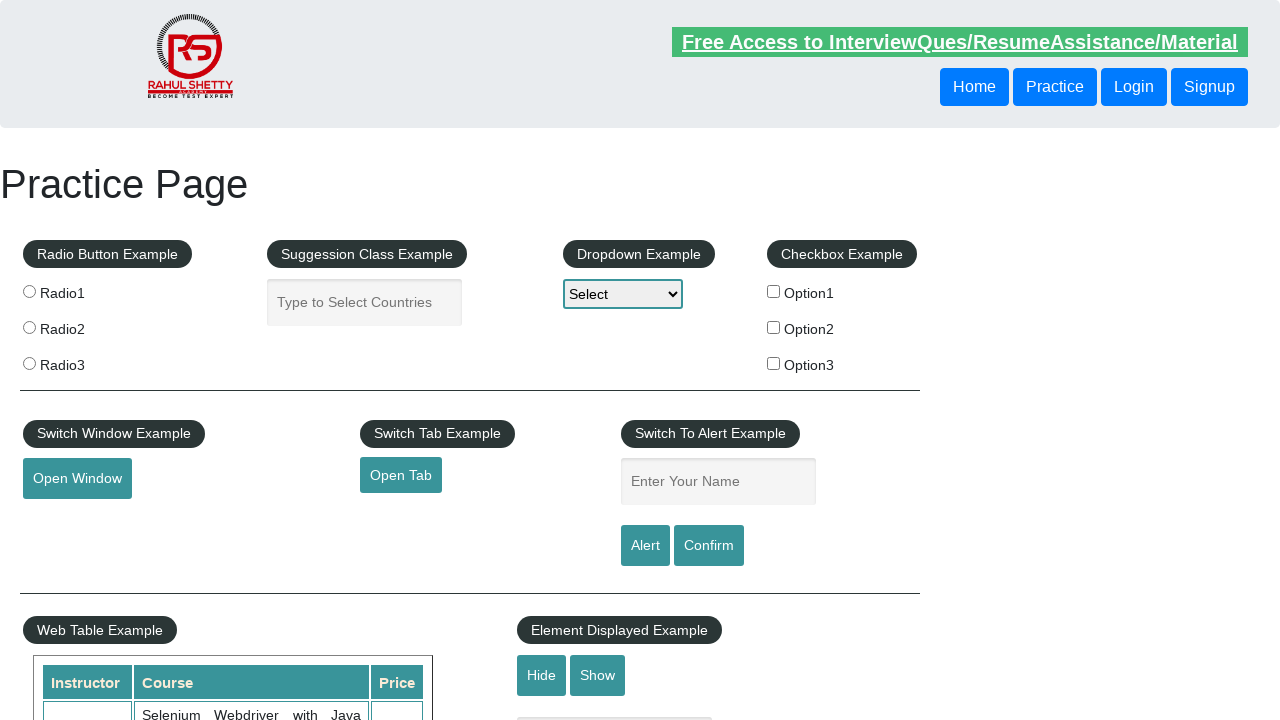

Clicked on dropdown element at (623, 294) on #dropdown-class-example
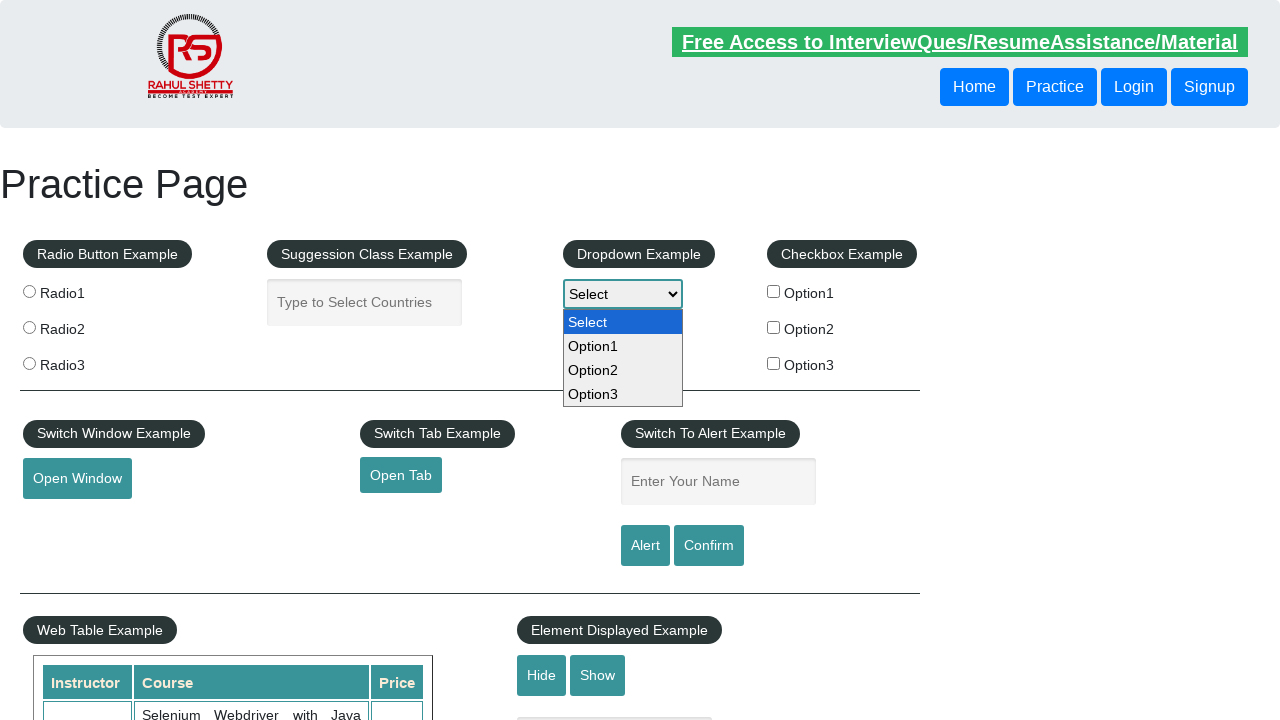

Selected Option1 from dropdown on #dropdown-class-example
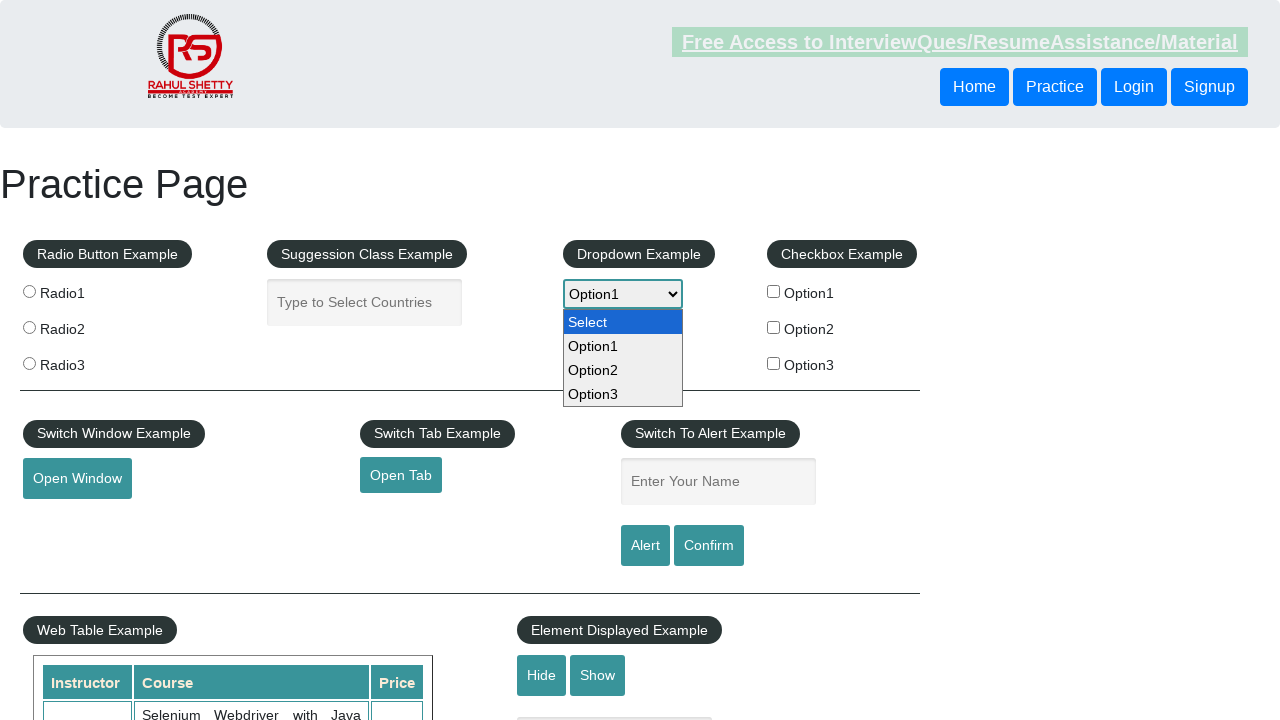

Waited 1000ms after selecting Option1
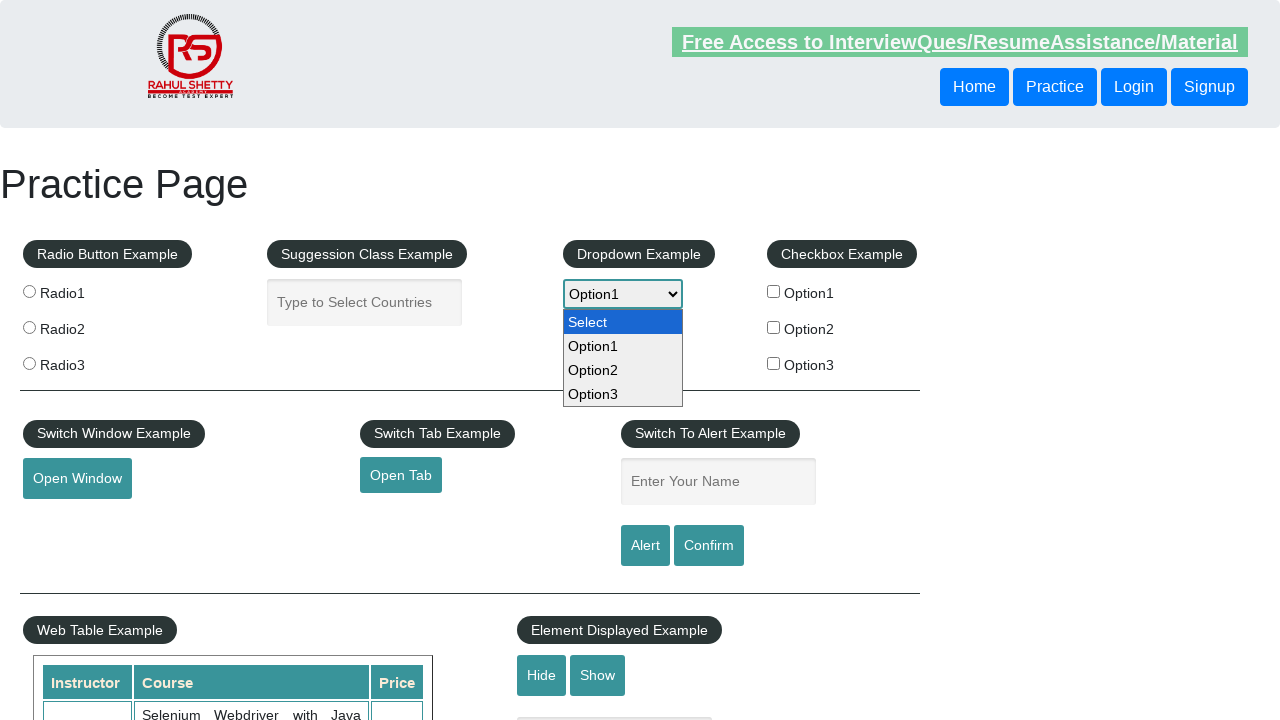

Selected Option2 from dropdown on #dropdown-class-example
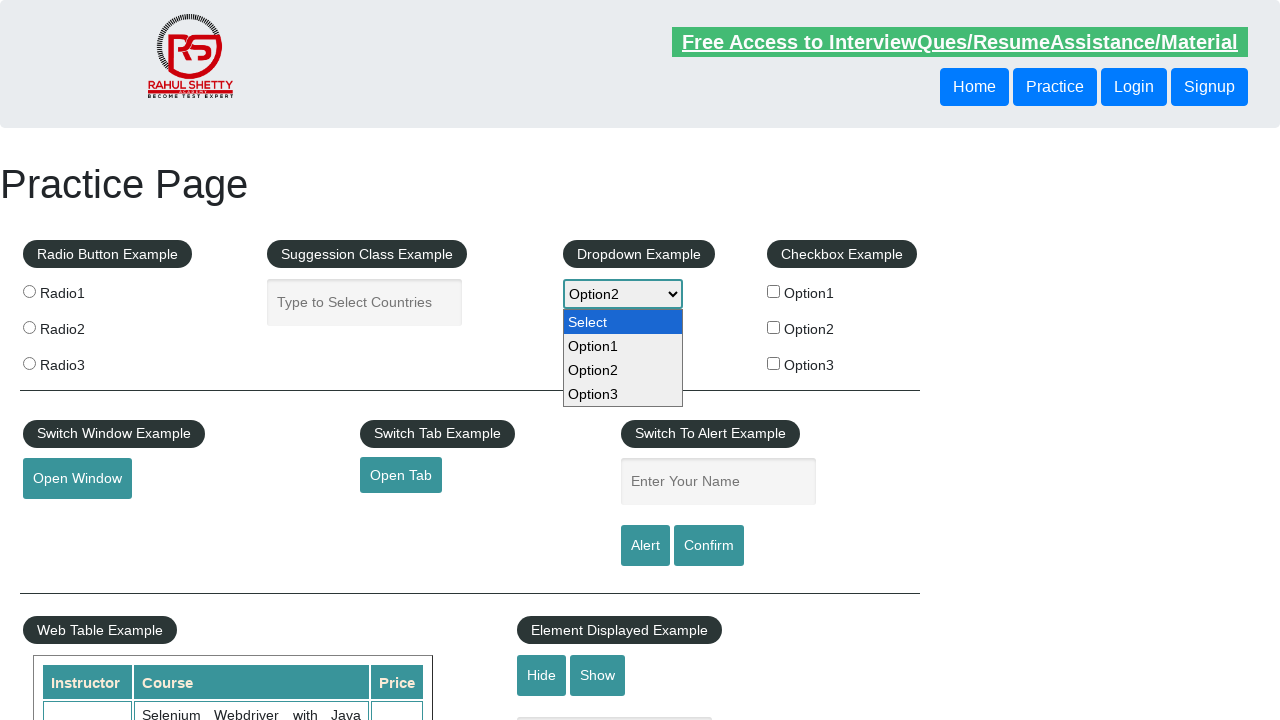

Waited 1000ms after selecting Option2
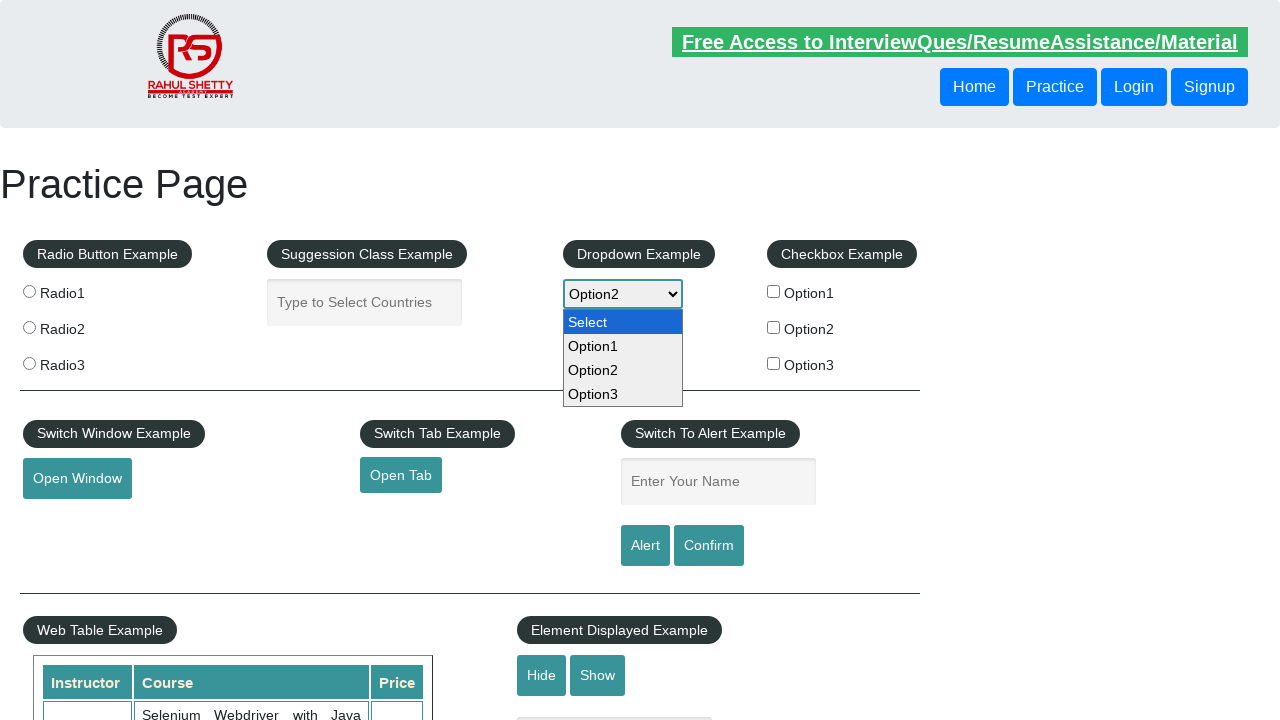

Selected Option3 from dropdown on #dropdown-class-example
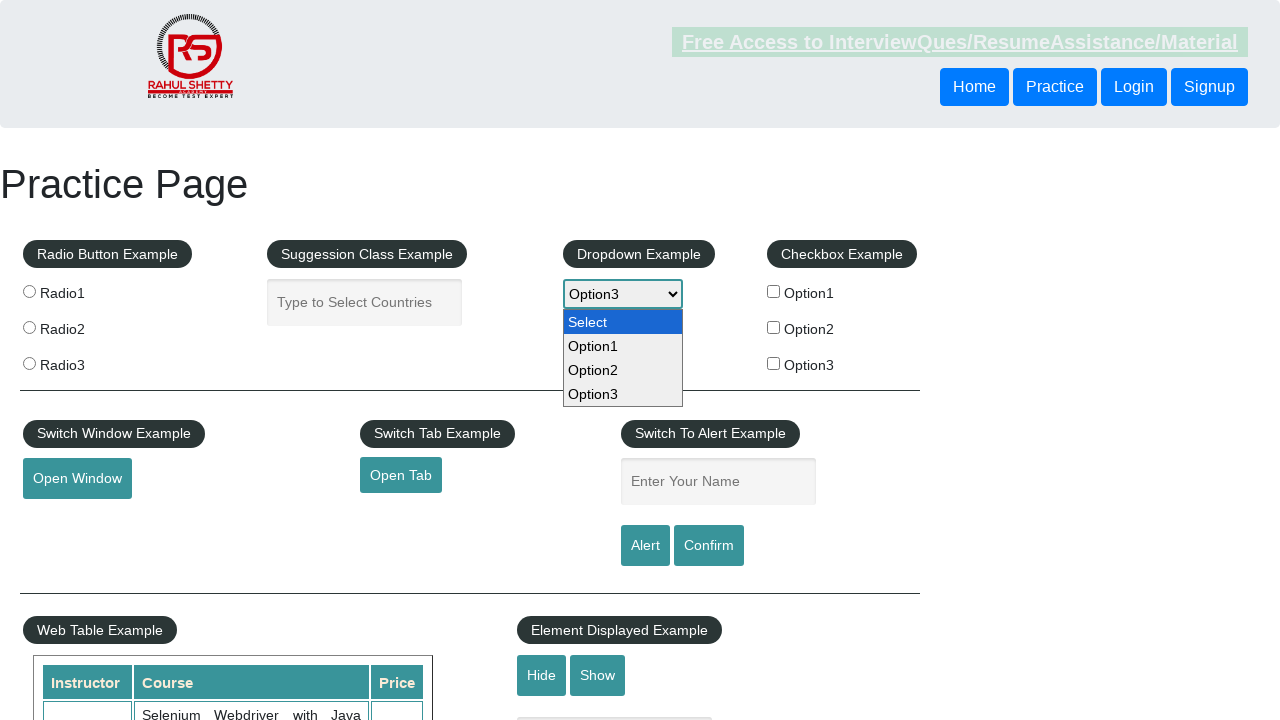

Waited 1000ms after selecting Option3
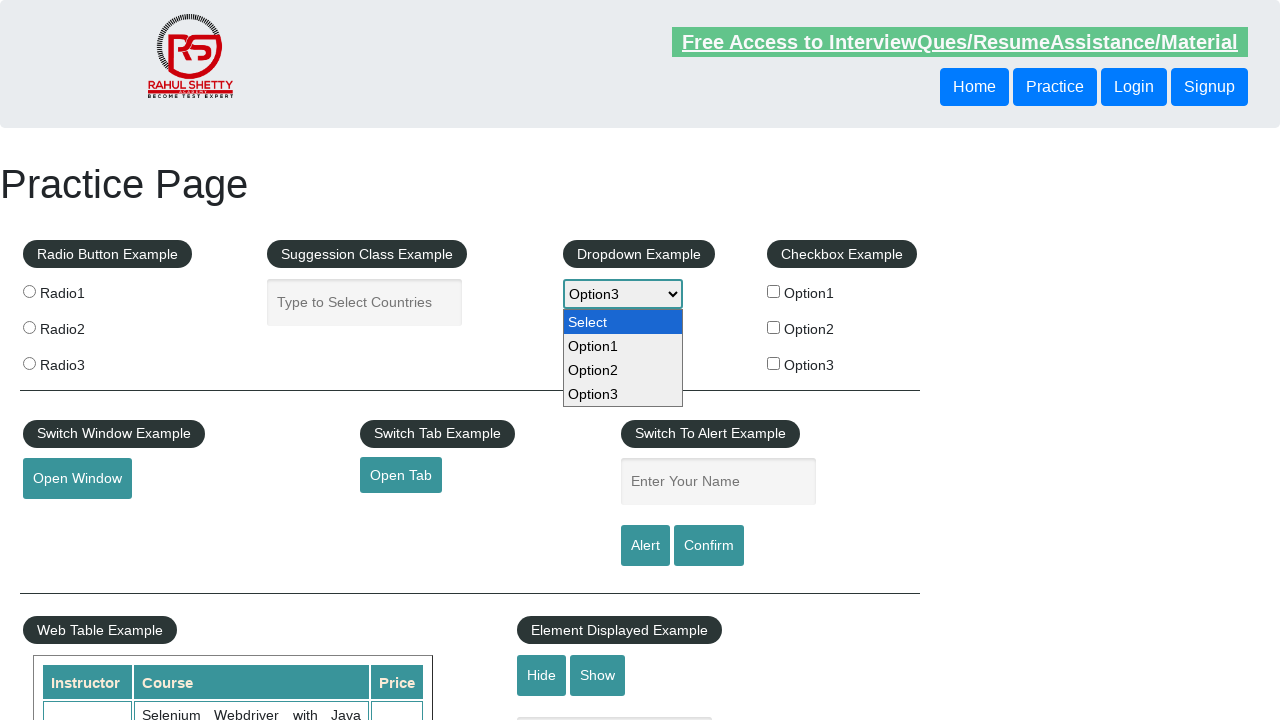

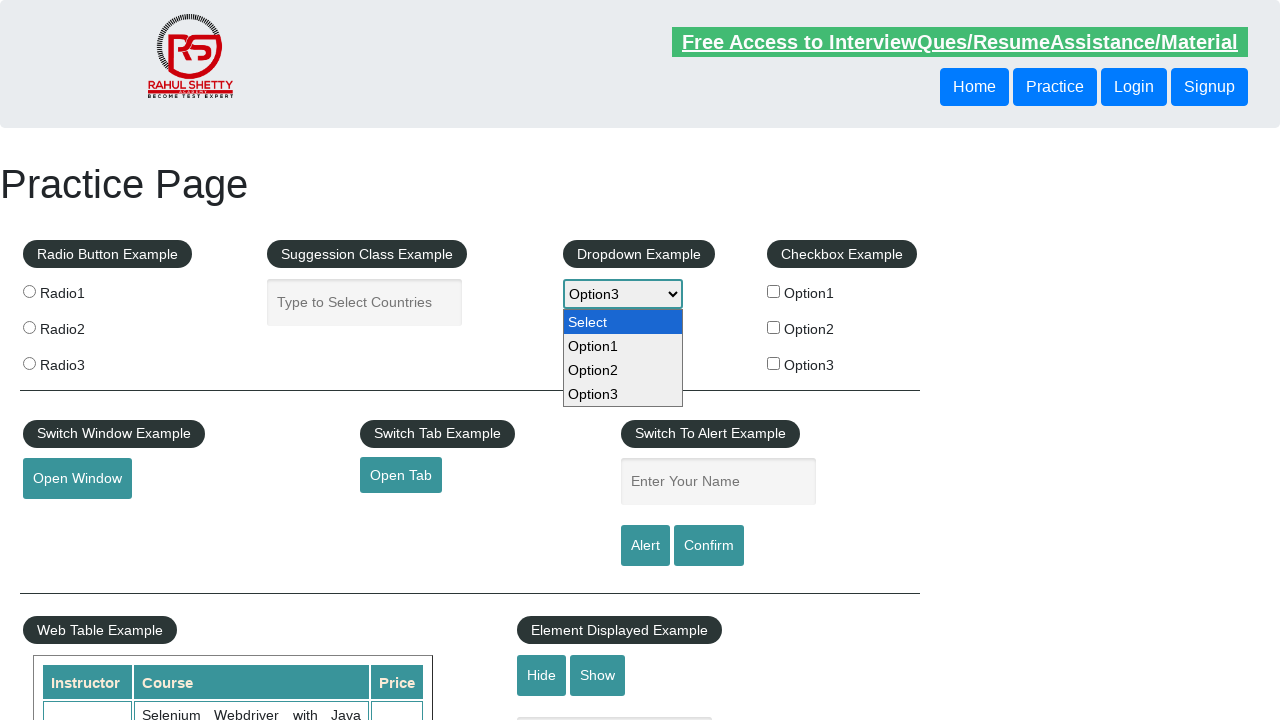